Tests an e-commerce checkout flow by searching for products containing "ap", adding them to cart, applying a promo code, selecting a country, and placing an order.

Starting URL: https://rahulshettyacademy.com/seleniumPractise/#/

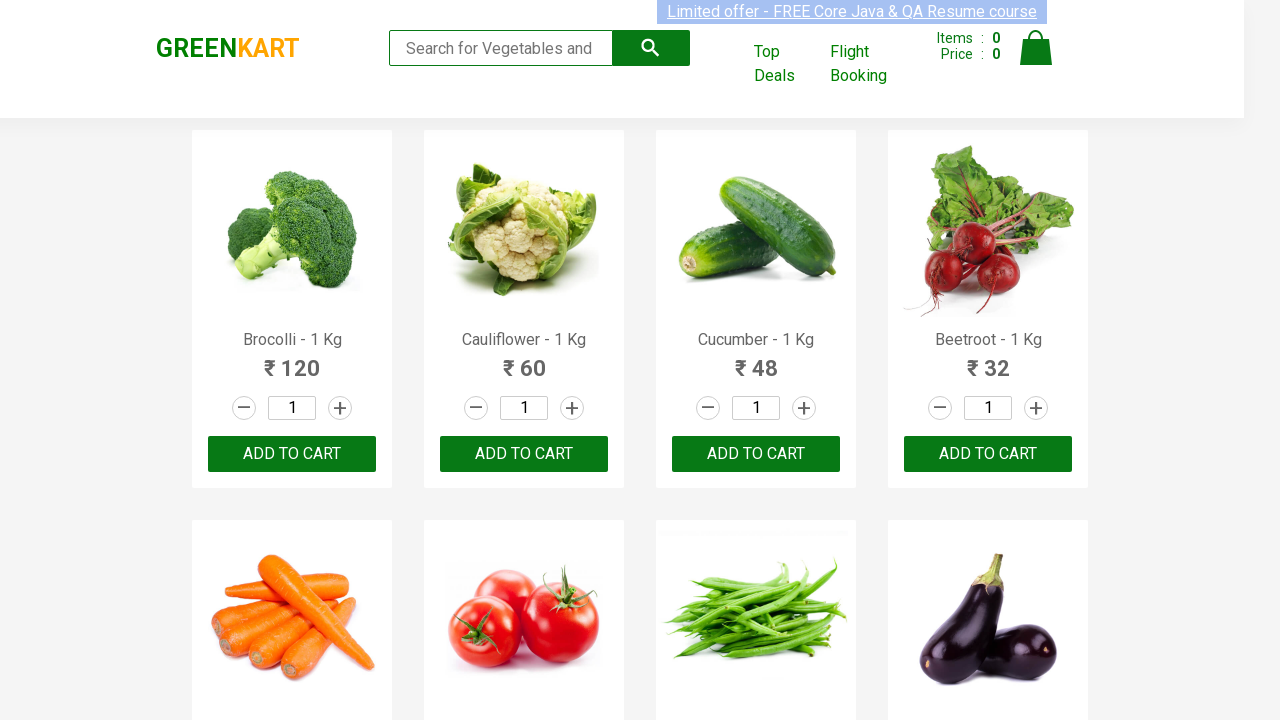

Filled search field with 'ap' to find products on input[type='search']
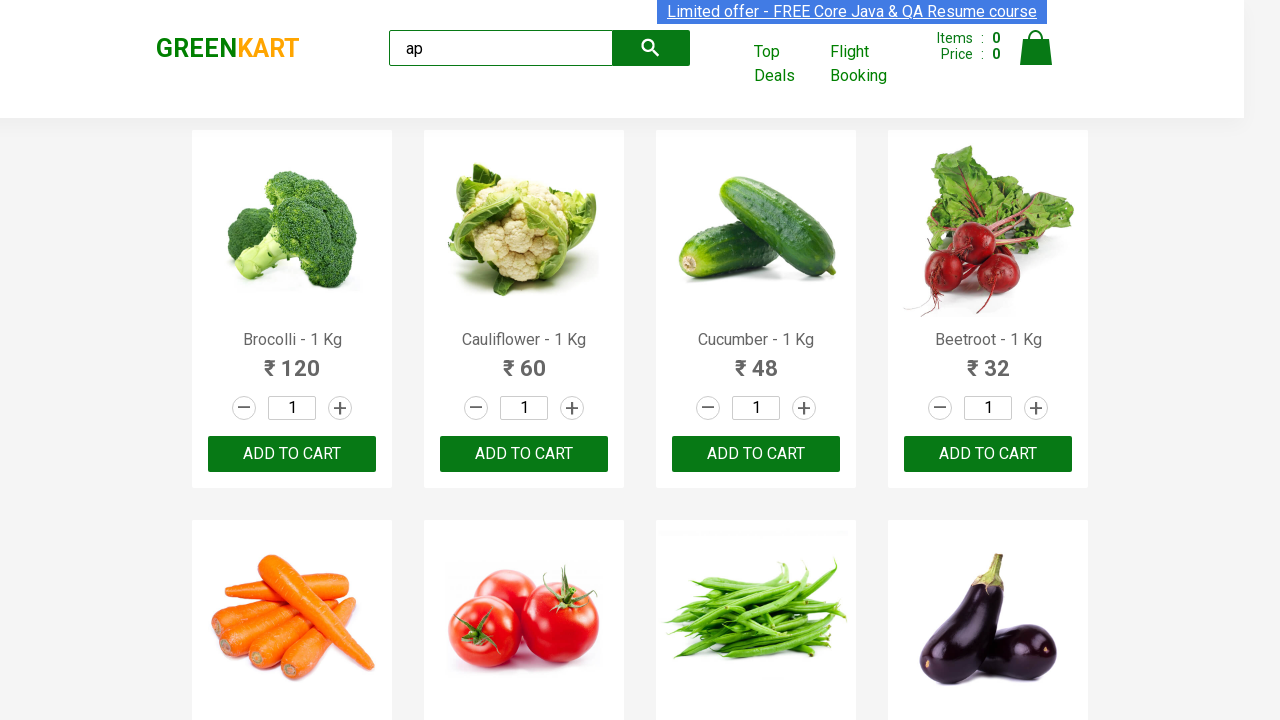

Waited 2 seconds for search results to load
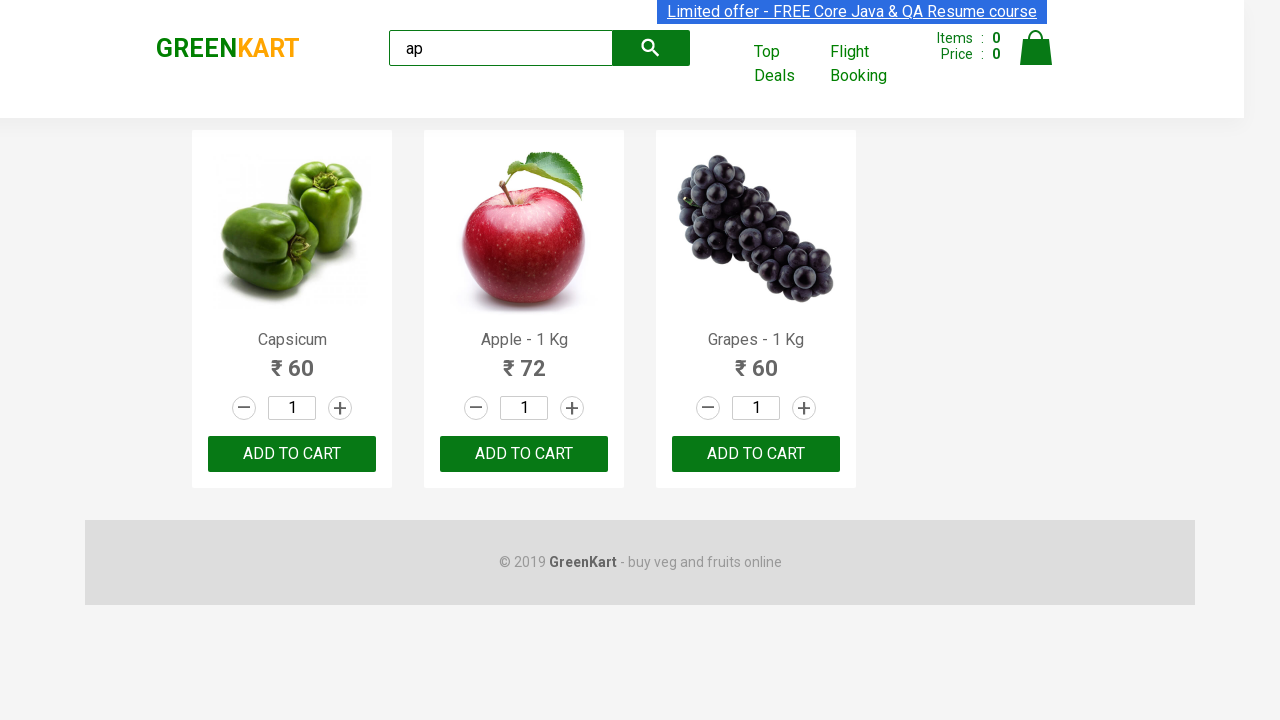

Scrolled down by 100 pixels to view products
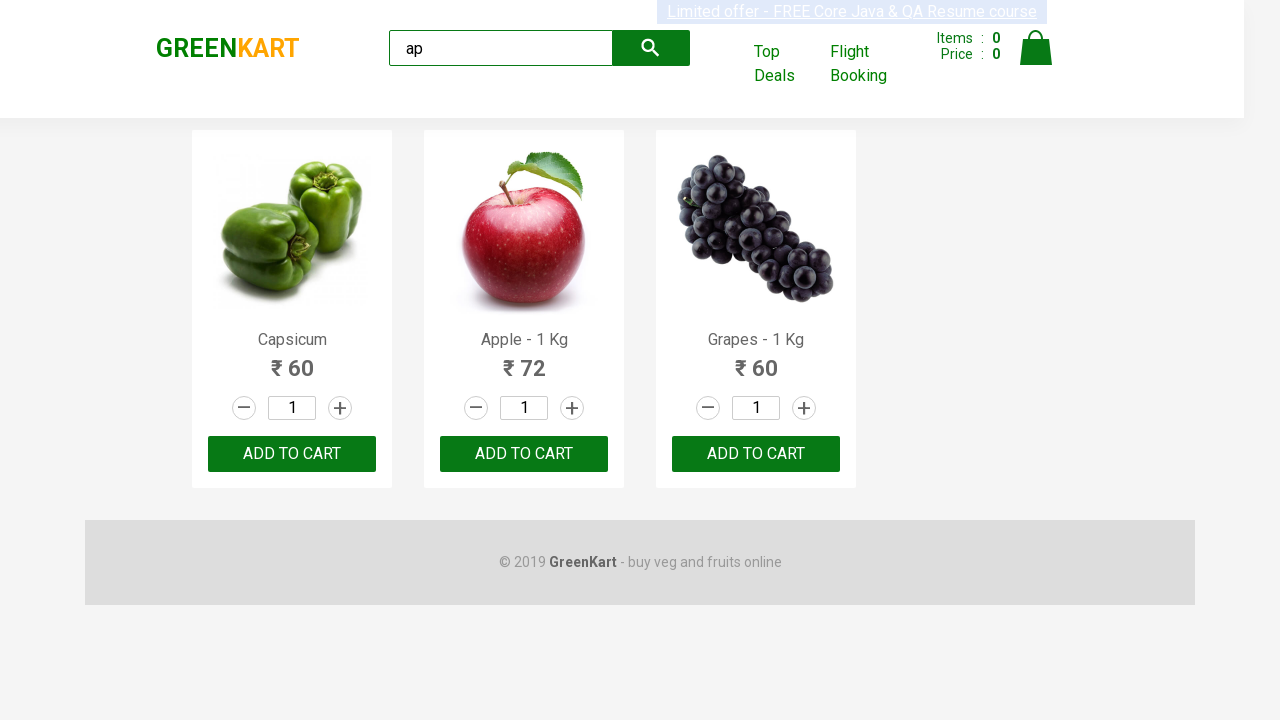

Found 3 products matching 'ap'
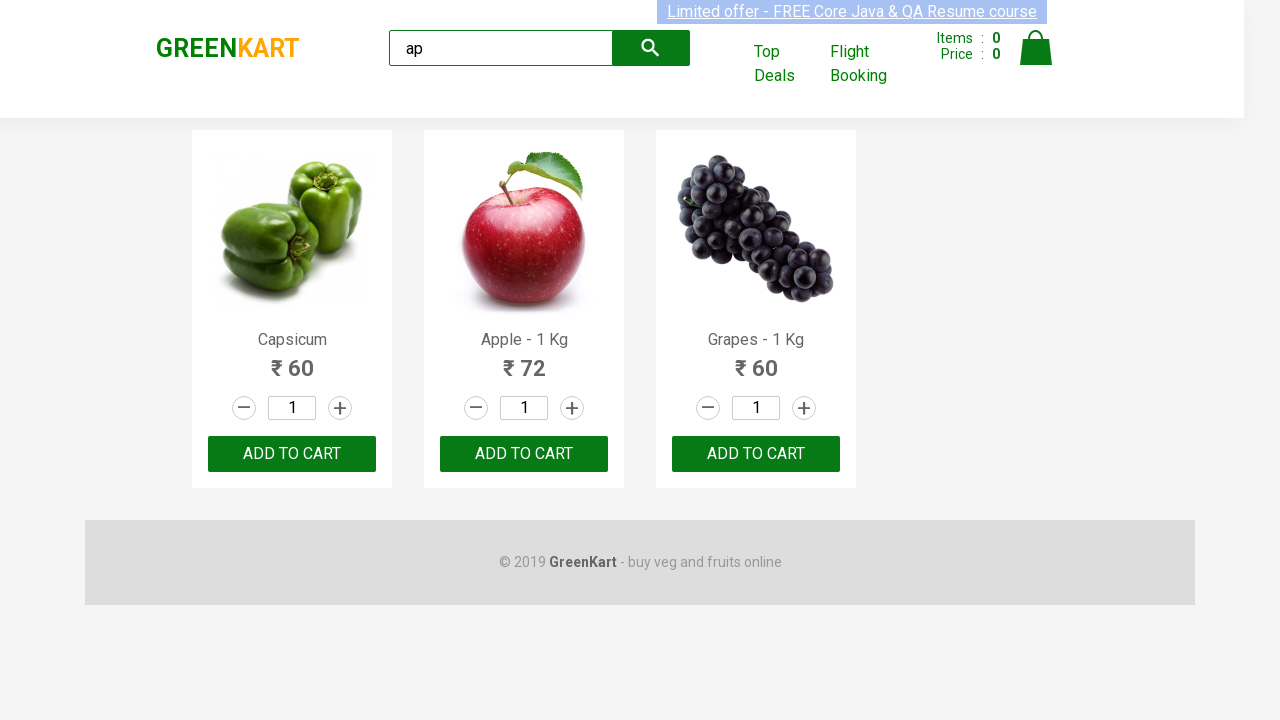

Added product 1 of 3 to cart at (292, 454) on xpath=//div[@class='product-action'] >> nth=0
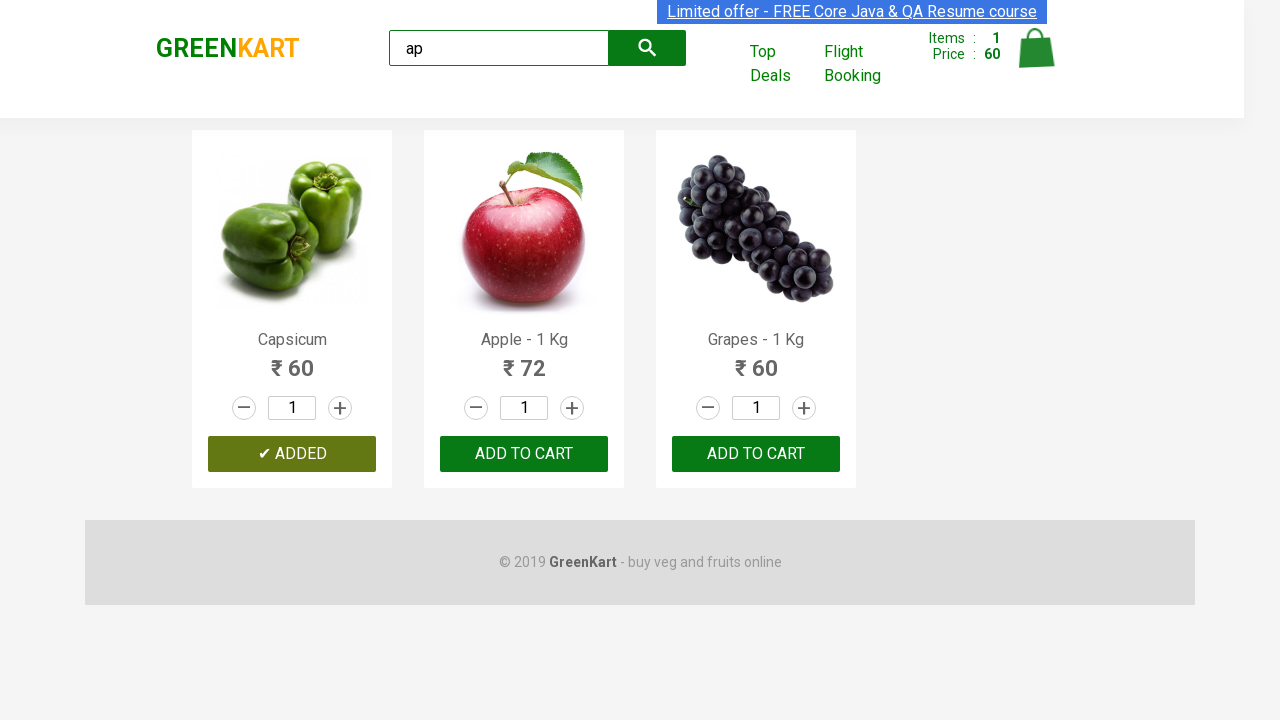

Added product 2 of 3 to cart at (524, 454) on xpath=//div[@class='product-action'] >> nth=1
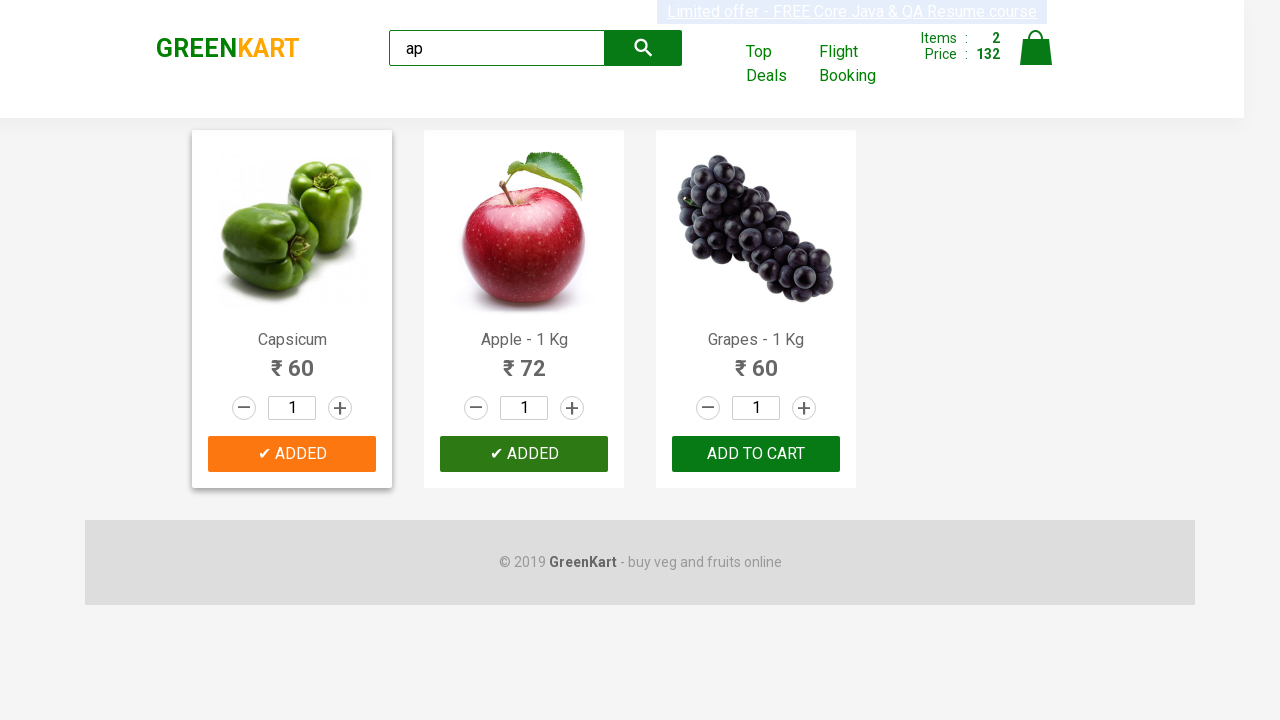

Added product 3 of 3 to cart at (756, 454) on xpath=//div[@class='product-action'] >> nth=2
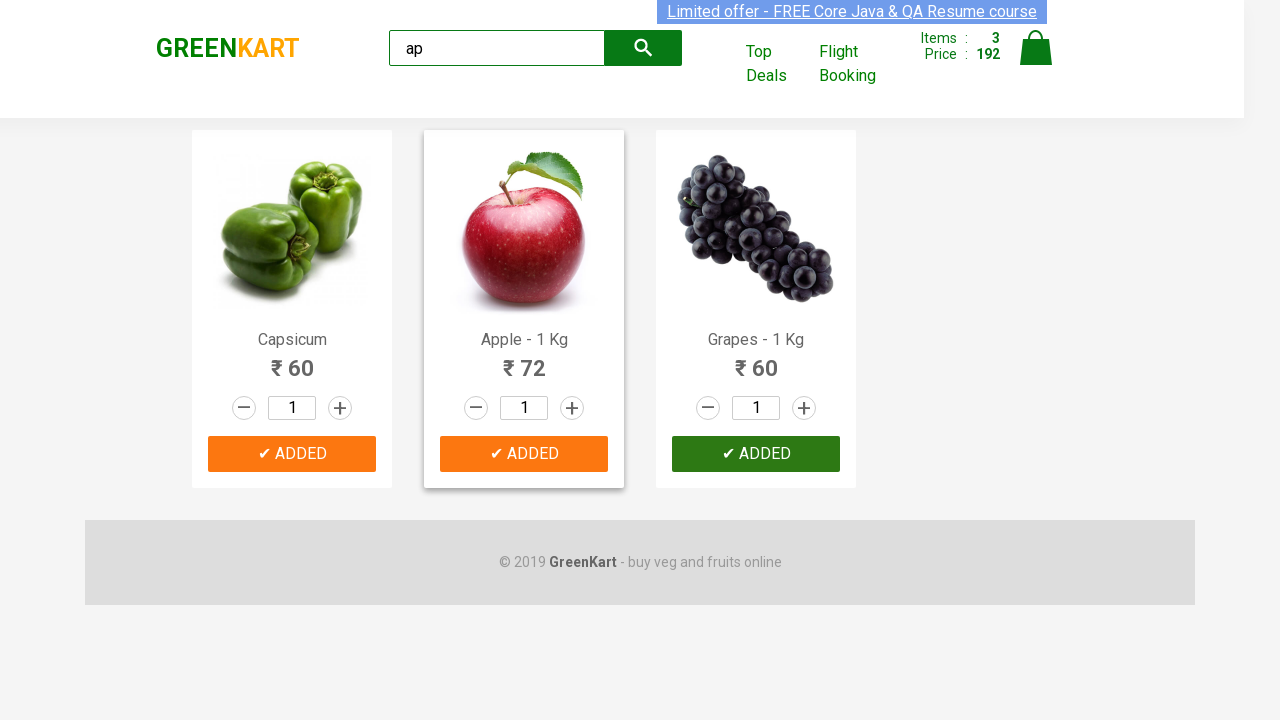

Clicked cart icon to view cart at (1036, 48) on img[alt='Cart']
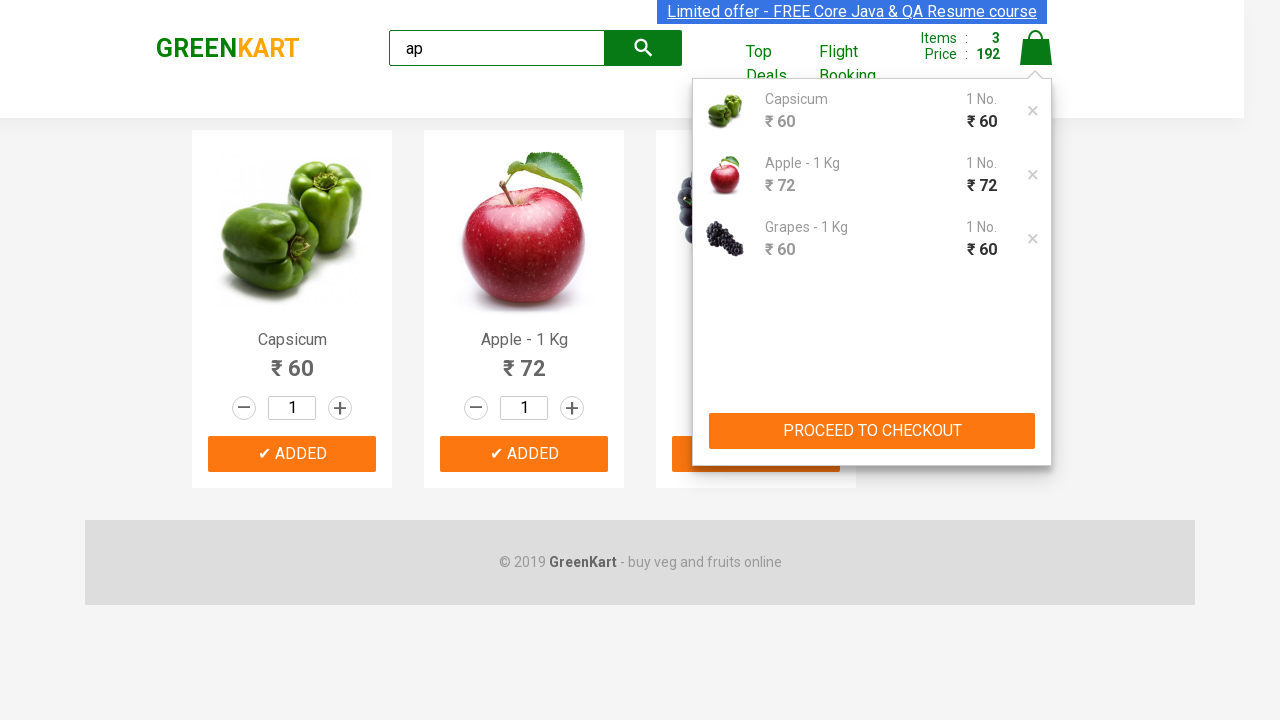

Waited 1 second for cart to load
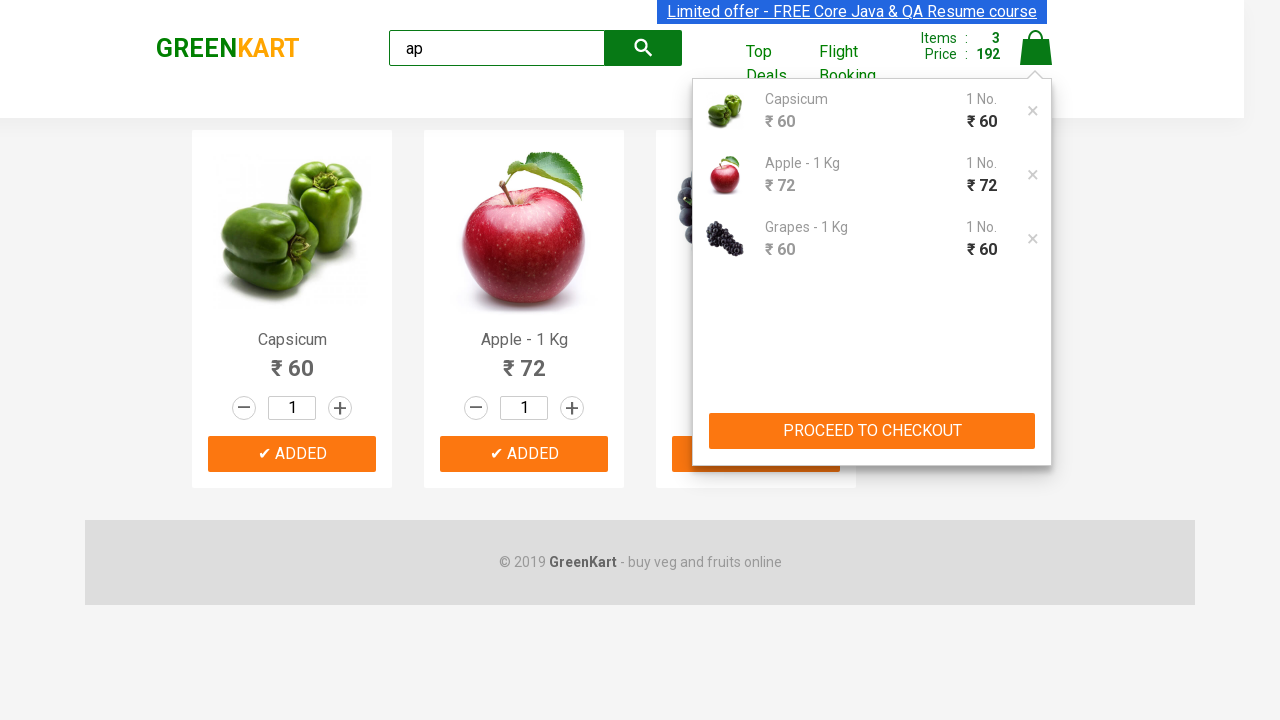

Clicked 'PROCEED TO CHECKOUT' button at (872, 431) on xpath=//button[text()='PROCEED TO CHECKOUT']
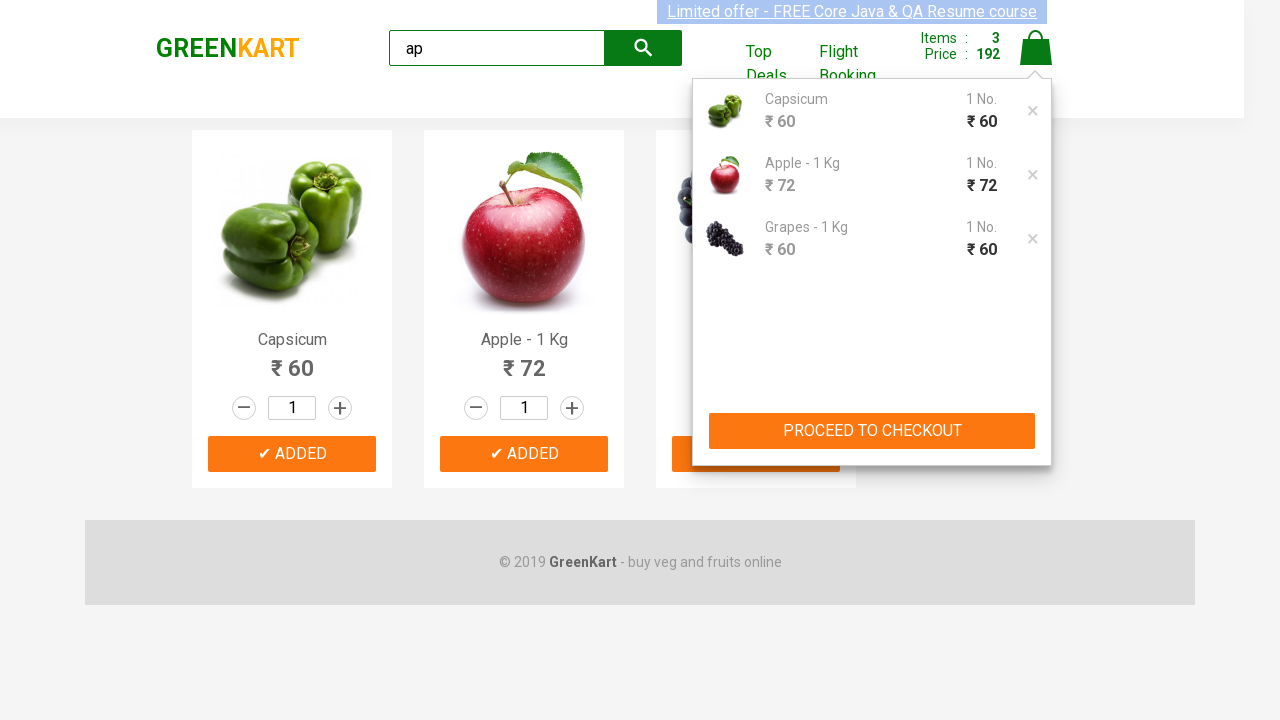

Waited 2 seconds for checkout page to load
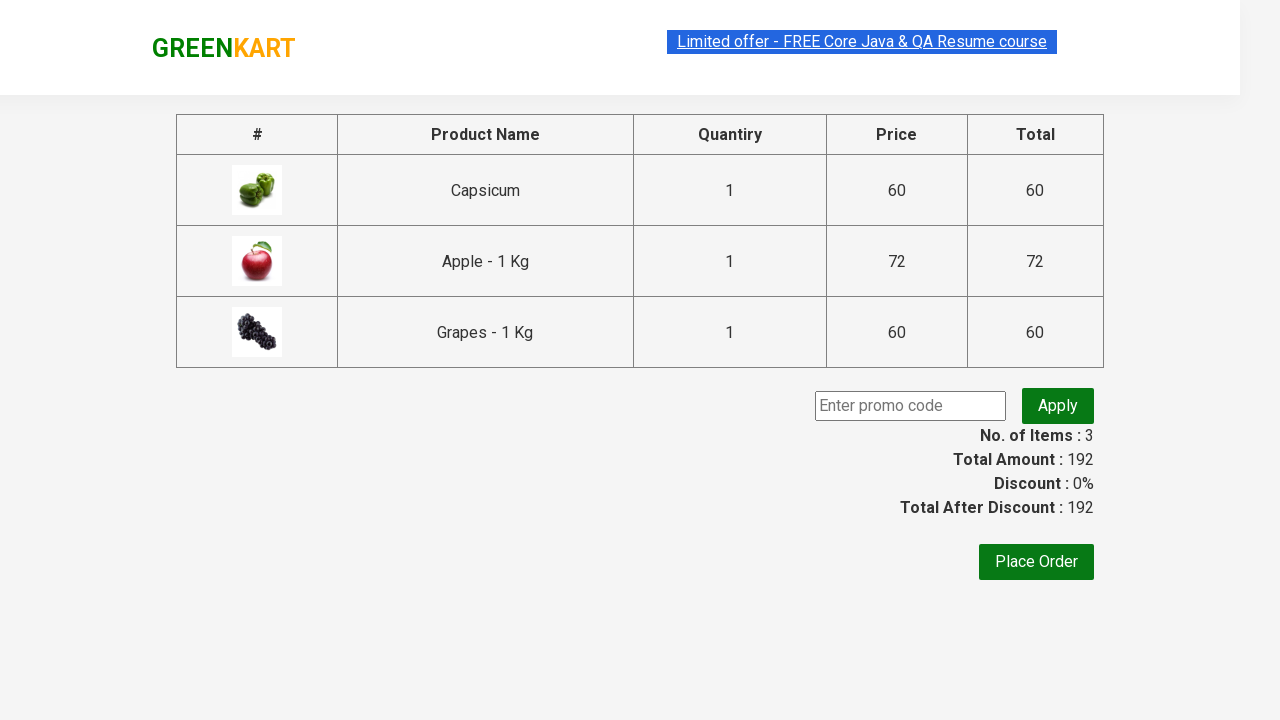

Entered promo code 'rahulshettyacademy' on input[placeholder='Enter promo code']
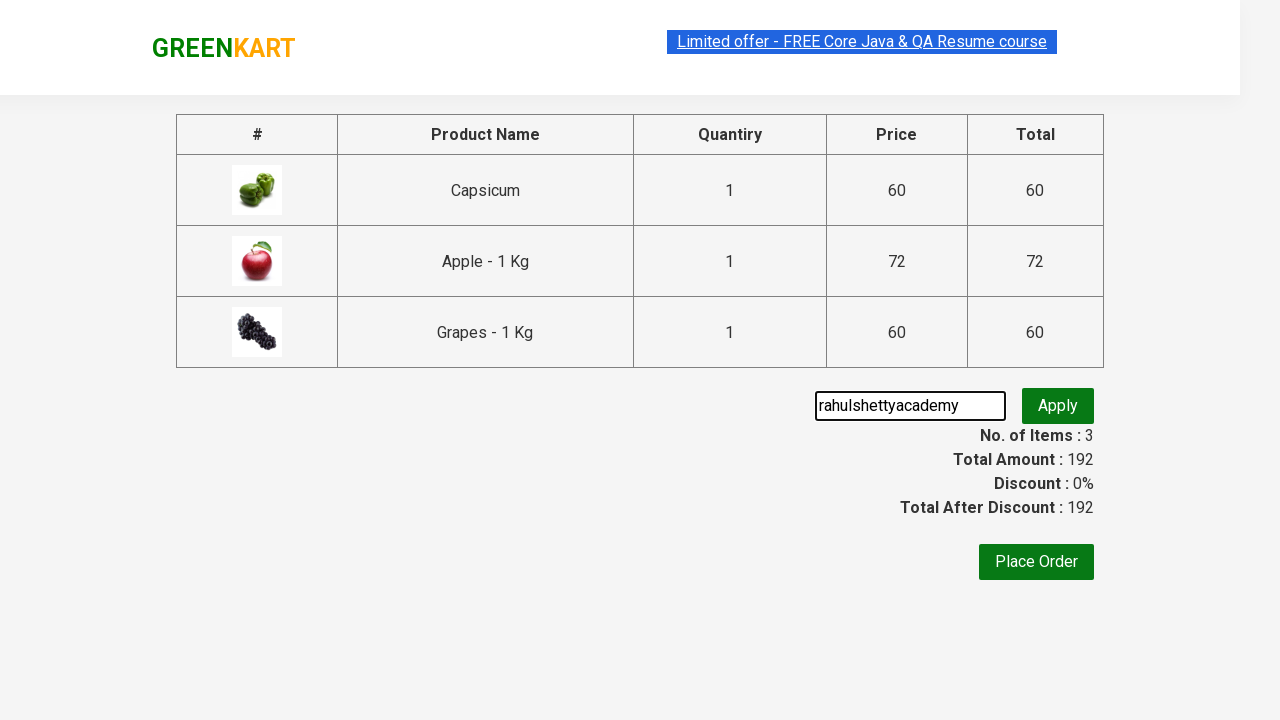

Clicked apply button to apply promo code at (1058, 406) on .promoBtn
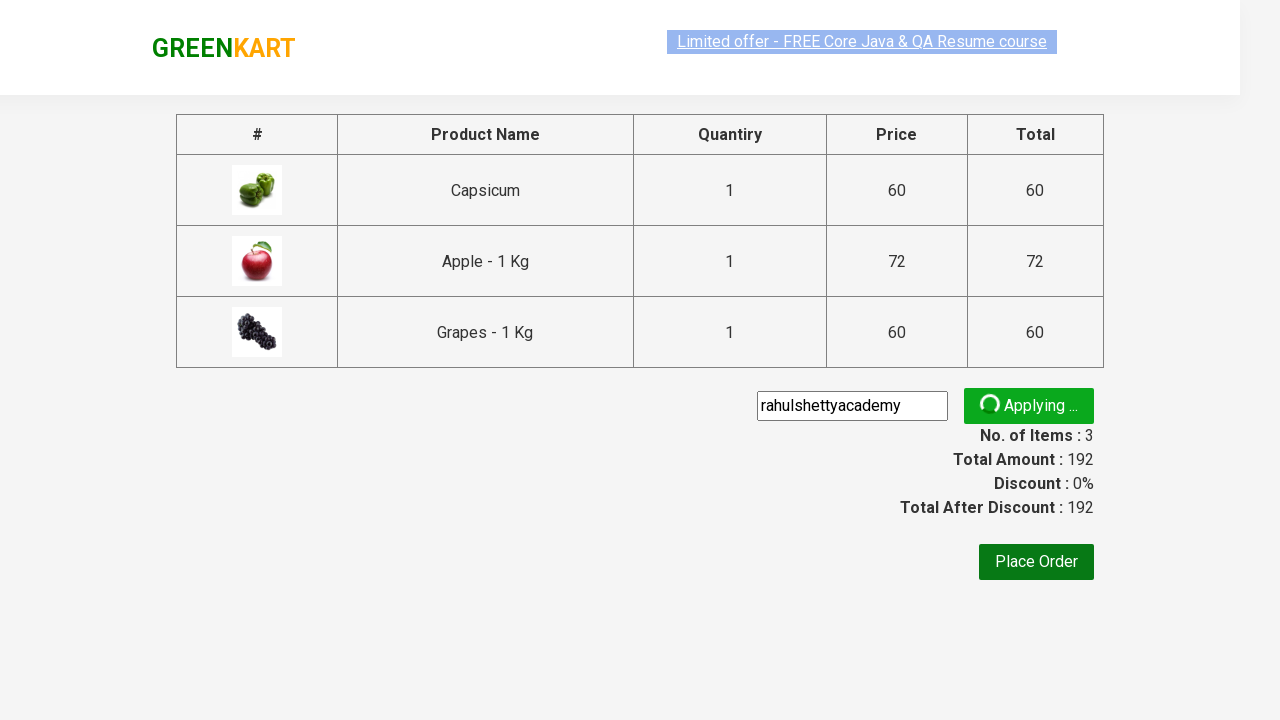

Promo code applied successfully and promo info displayed
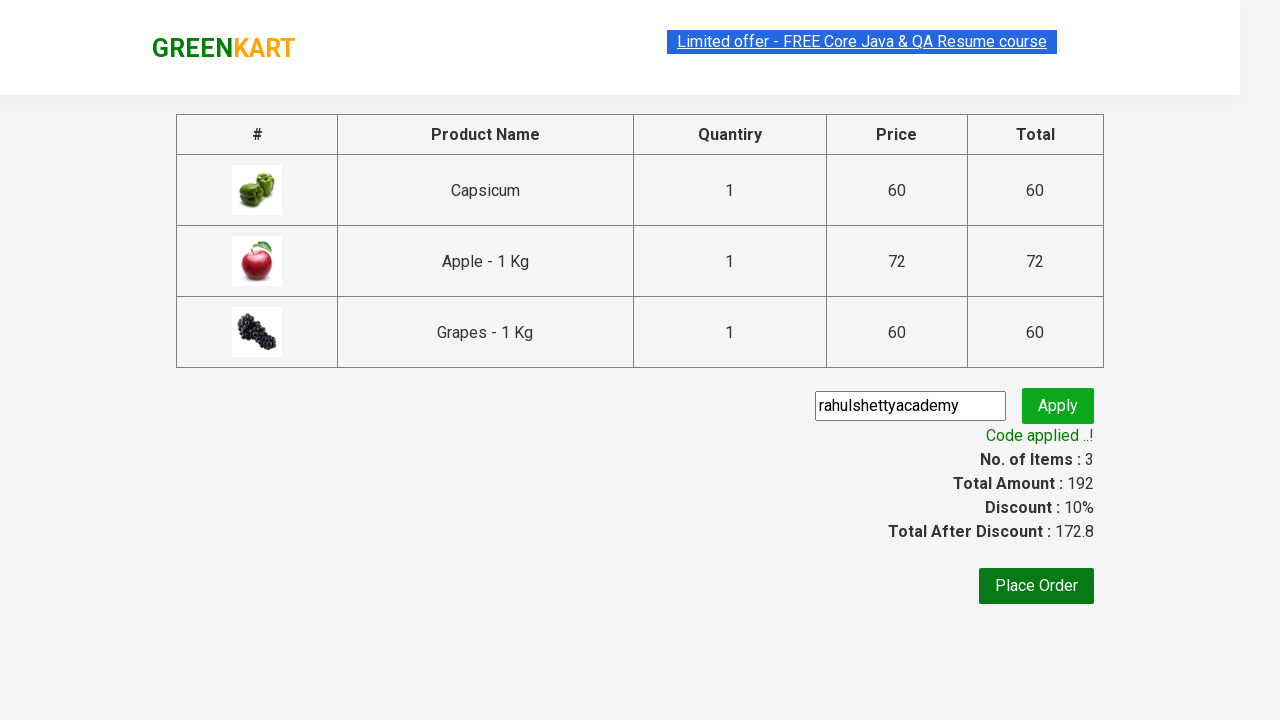

Scrolled down by 100 pixels
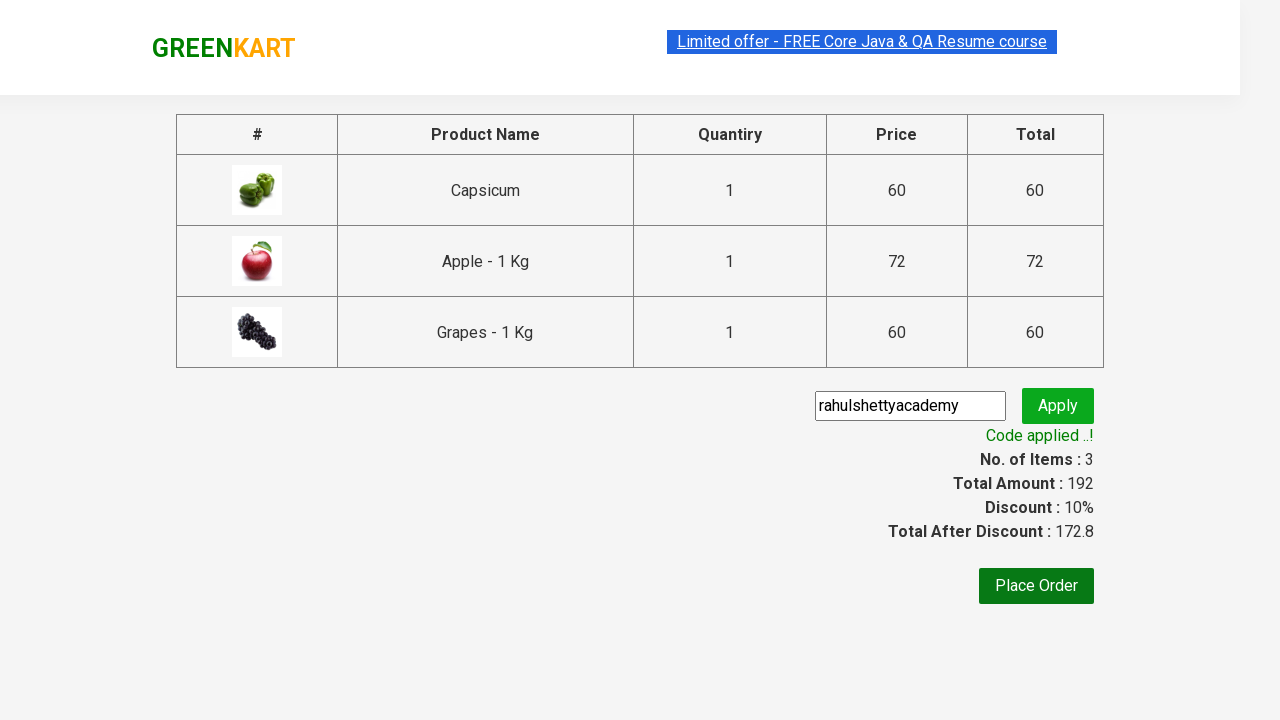

Clicked 'Place Order' button at (1036, 586) on xpath=//button[text()='Place Order']
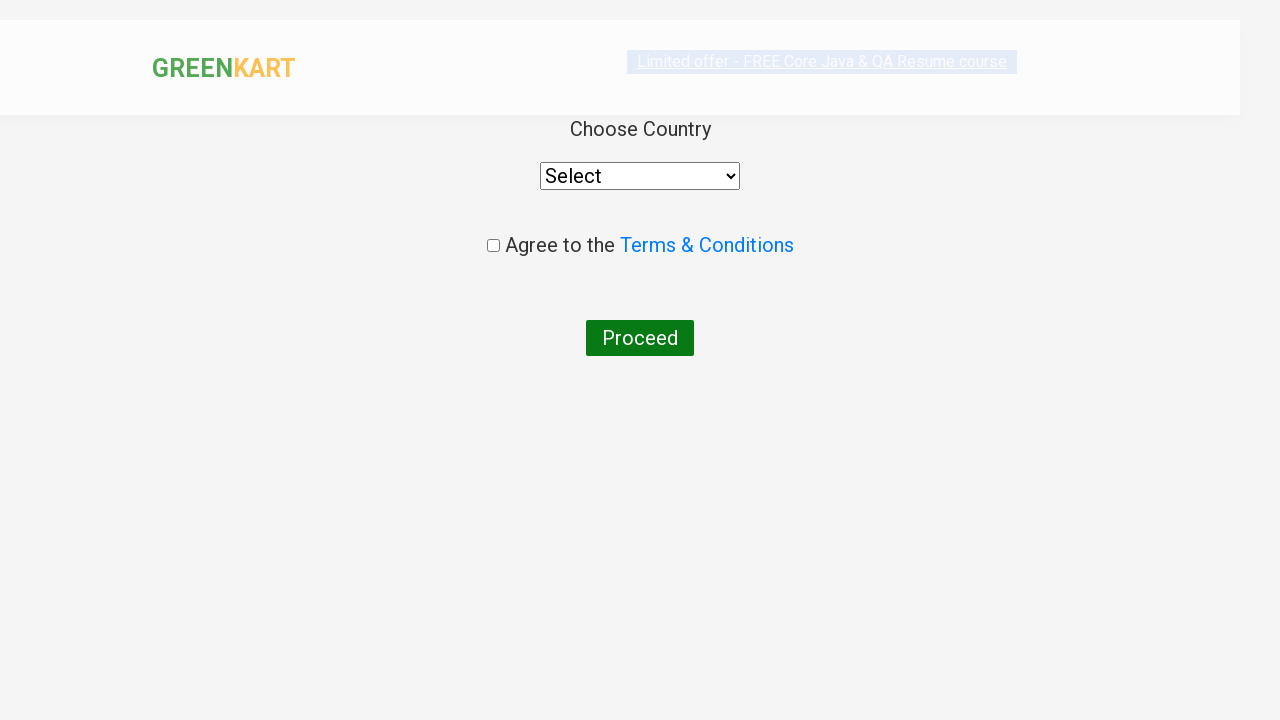

Waited 2 seconds for order placement form to load
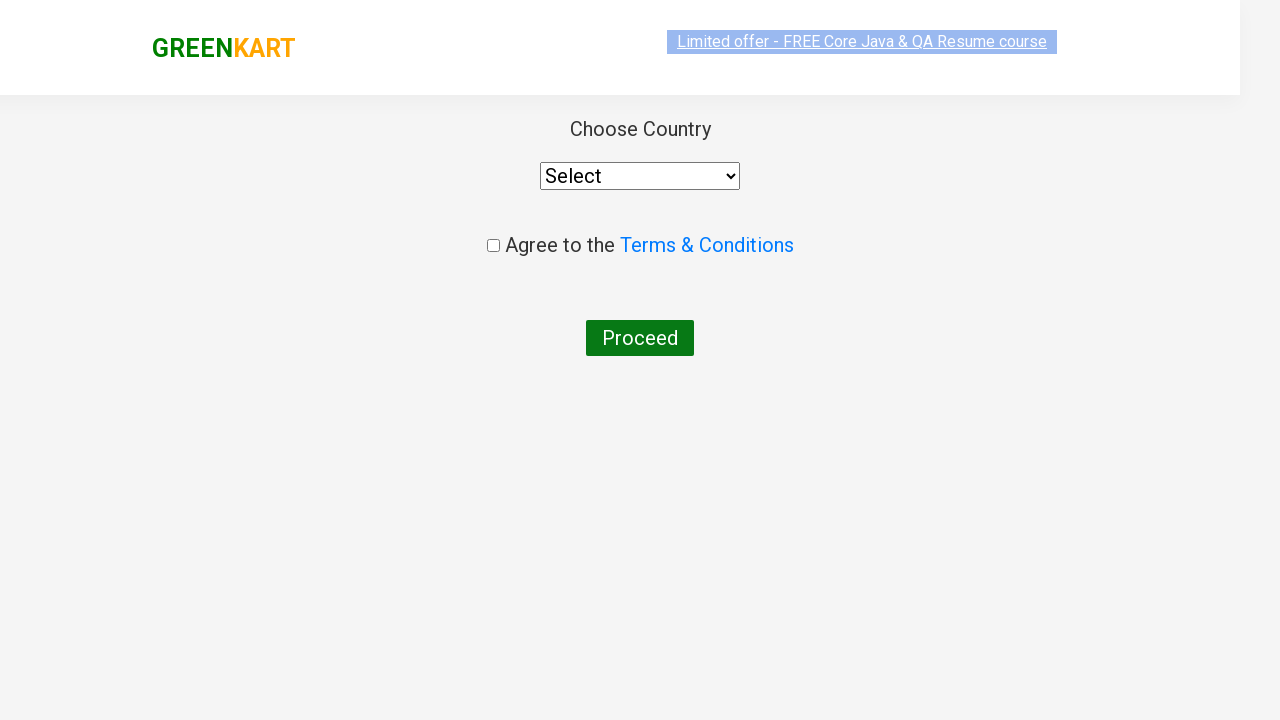

Selected 'India' from country dropdown on //div[@class='wrapperTwo']//div//select
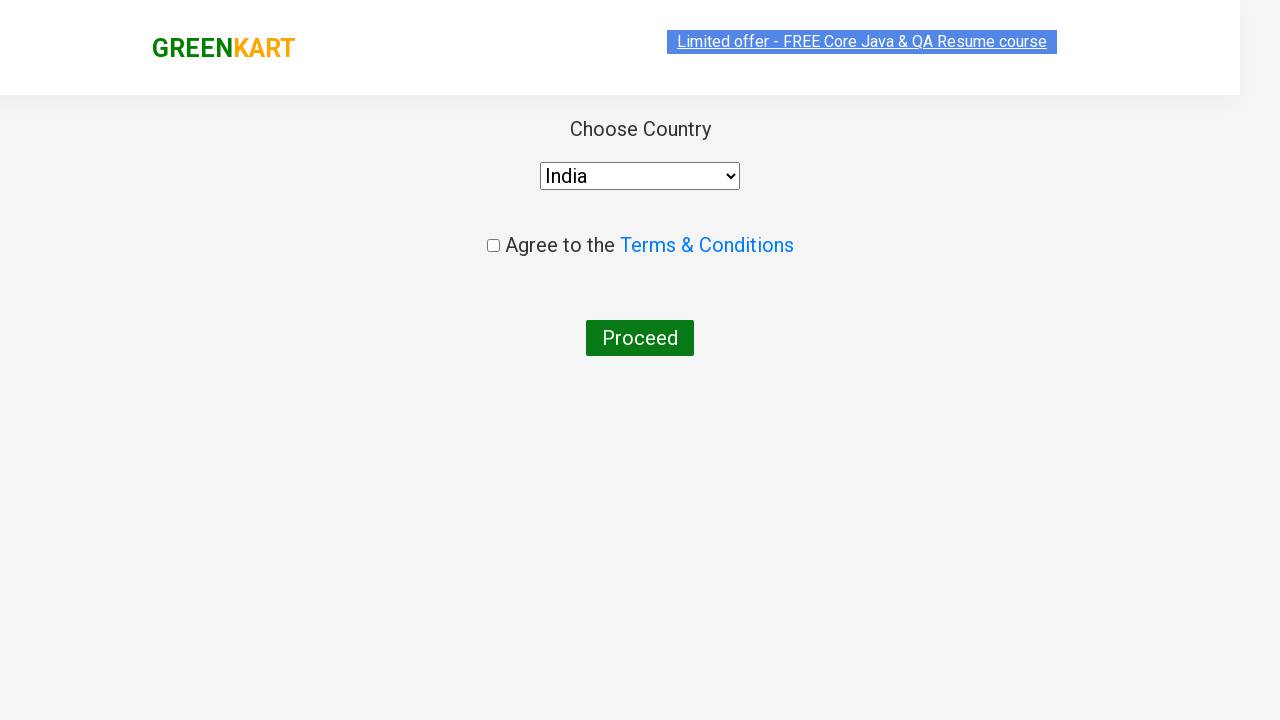

Checked the terms and conditions checkbox at (493, 246) on input[type='checkbox']
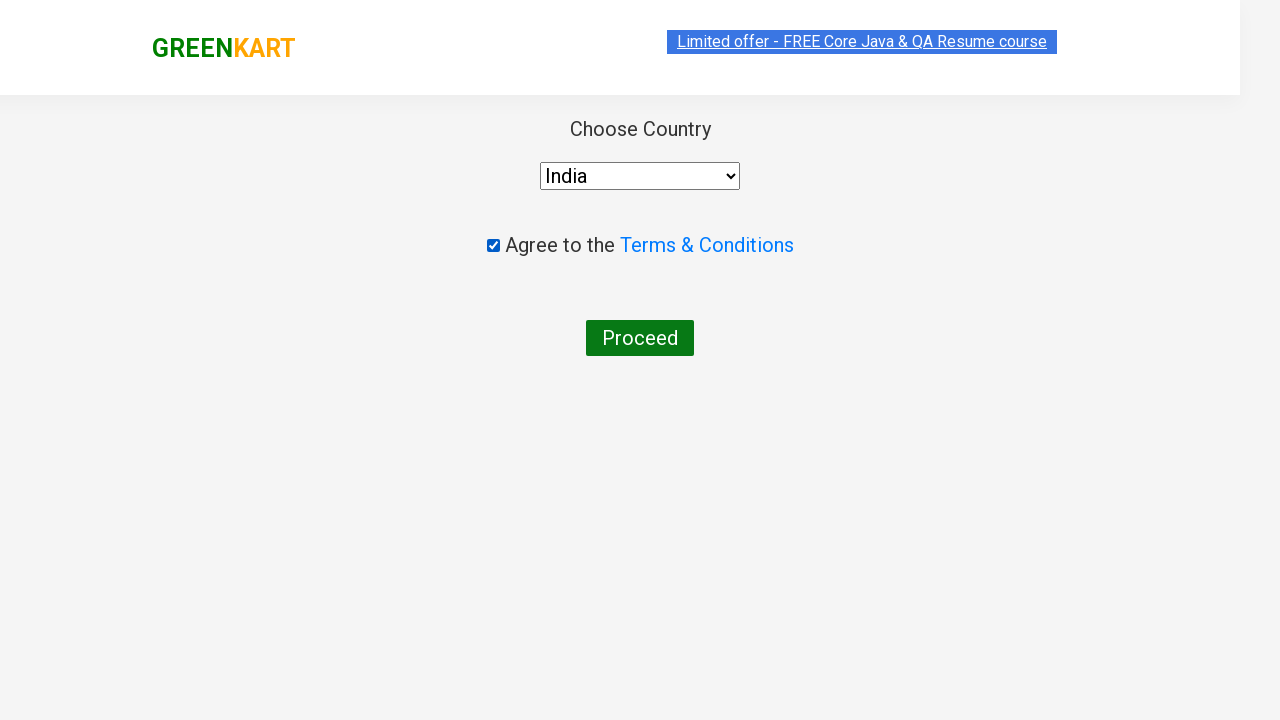

Clicked 'Proceed' button to complete order at (640, 338) on xpath=//button[normalize-space()='Proceed']
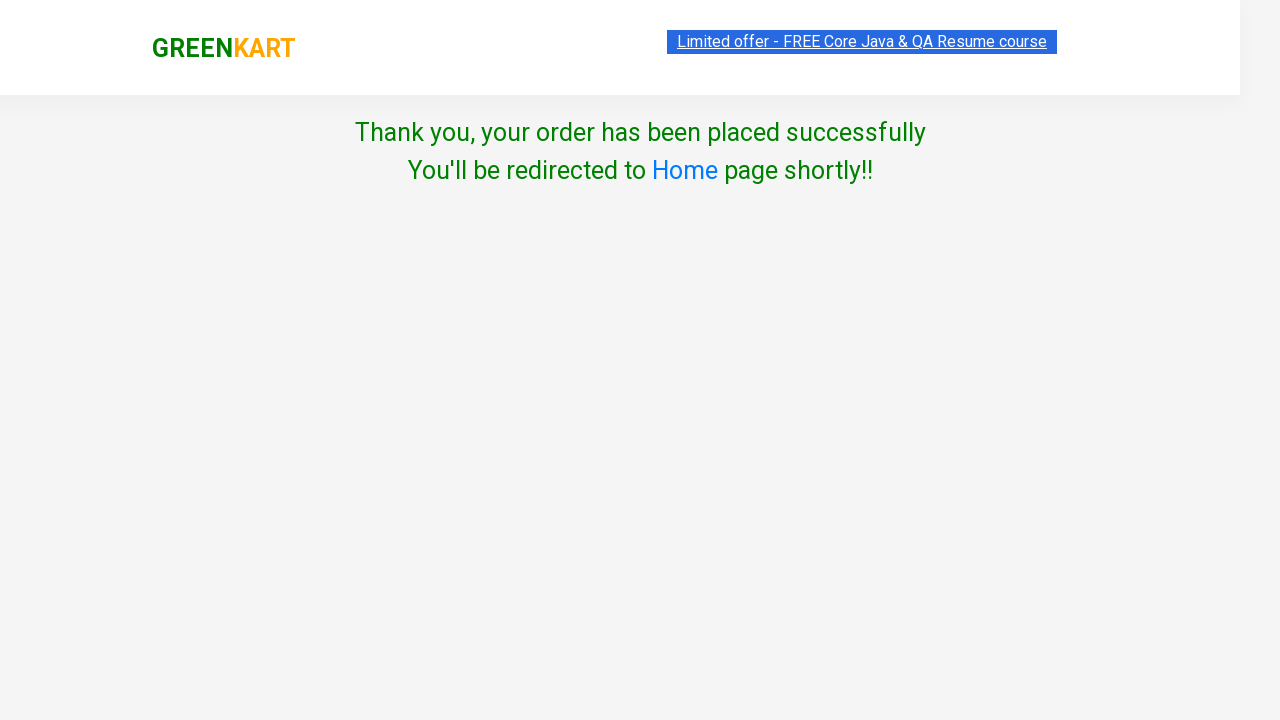

Order placed successfully - success message displayed
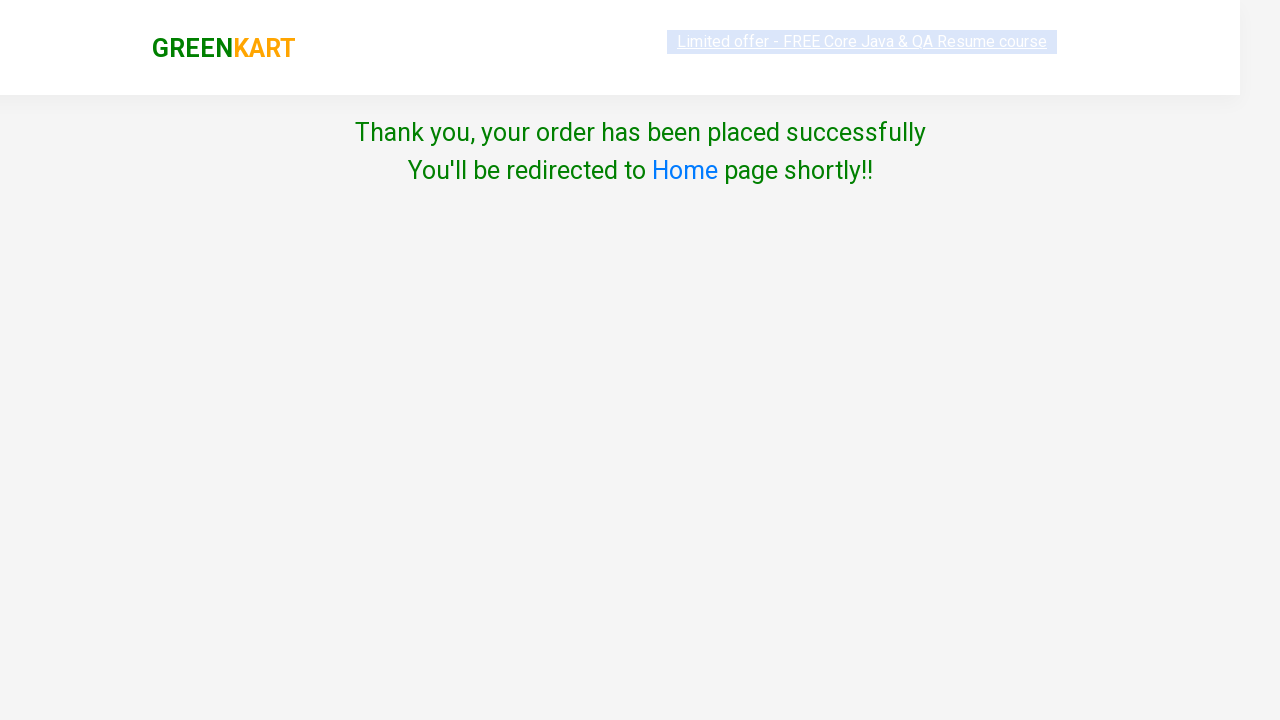

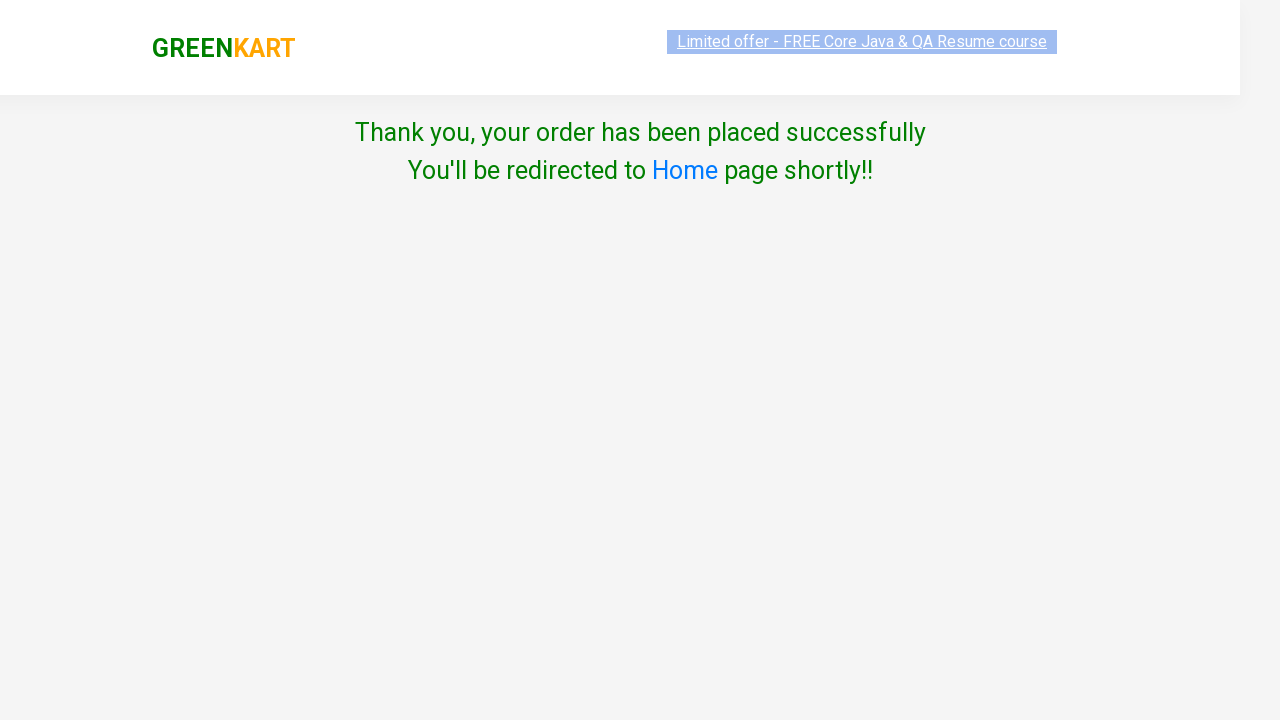